Tests link counting and multi-tab navigation by finding footer links, opening them in new tabs using keyboard shortcuts, and switching between windows to verify page titles

Starting URL: https://rahulshettyacademy.com/AutomationPractice/

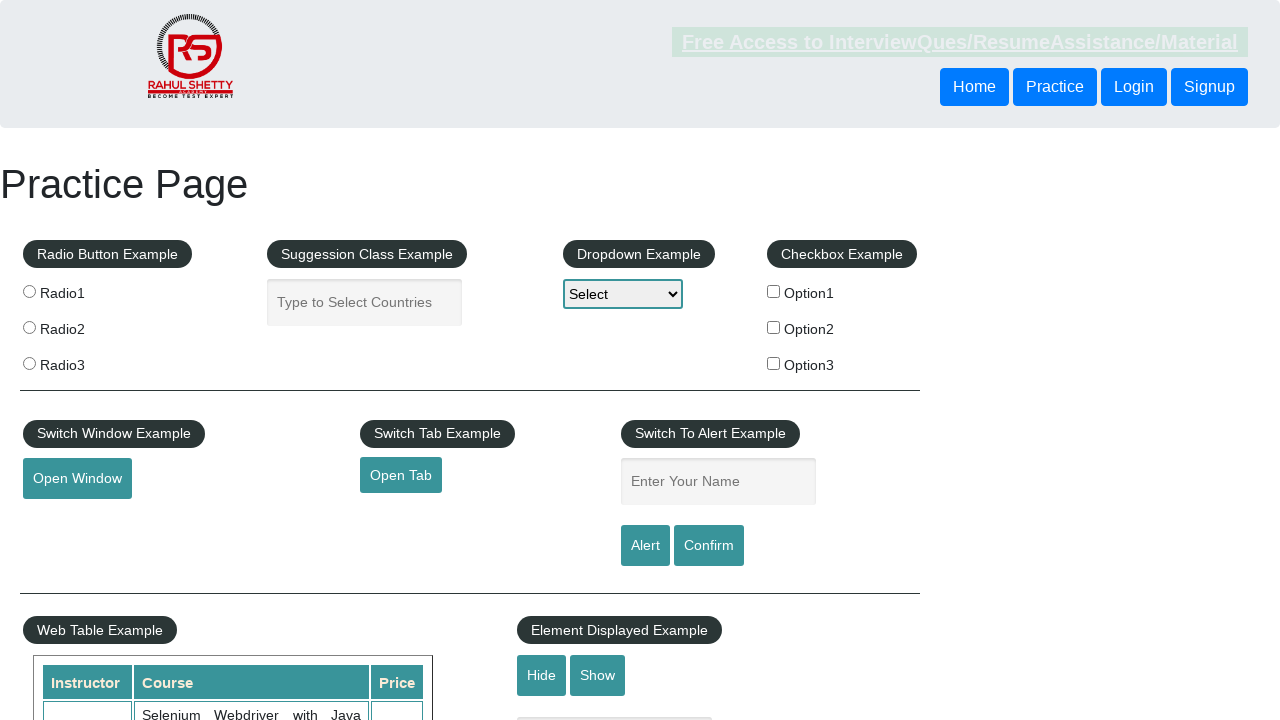

Counted all links on the page
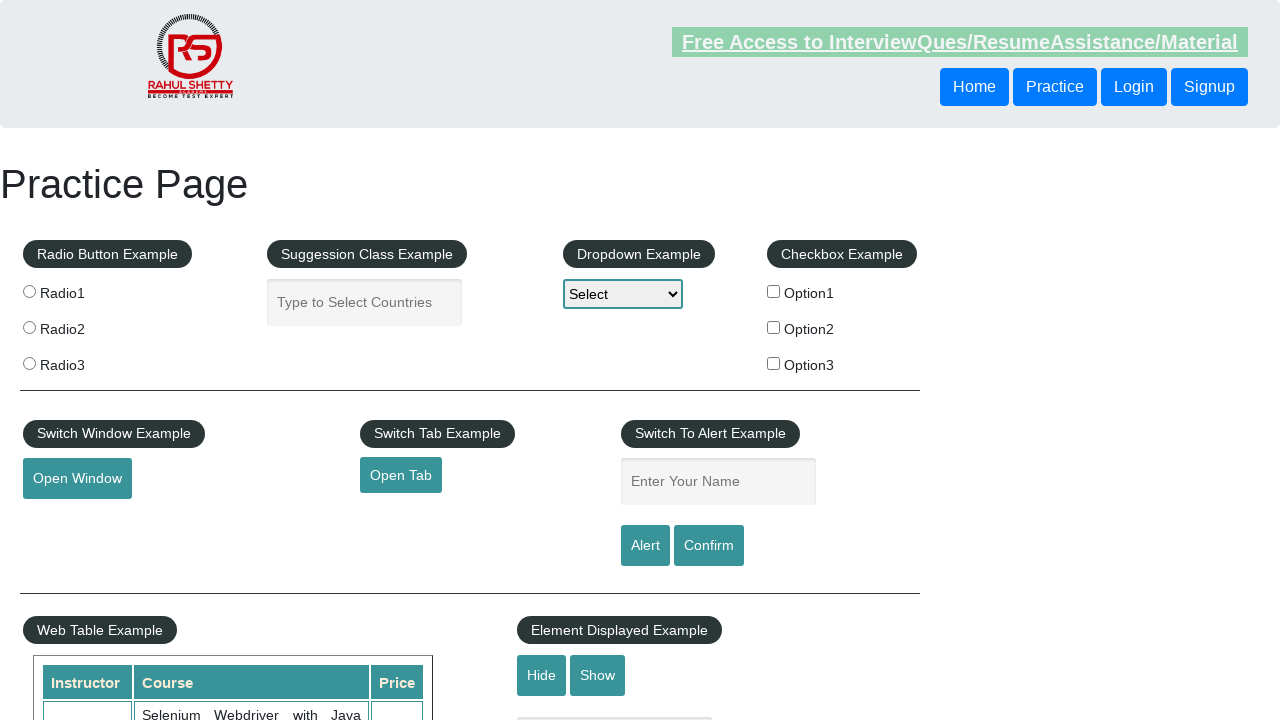

Located footer section (div#gf-BIG)
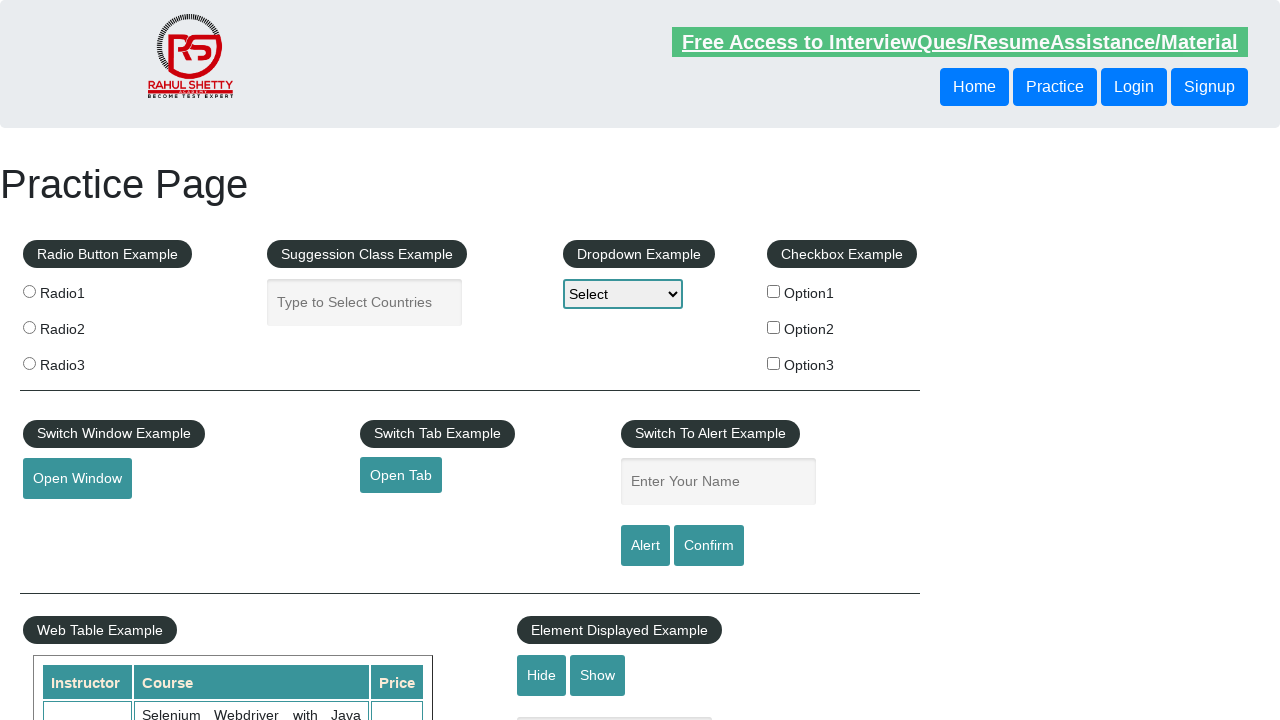

Counted links in footer section
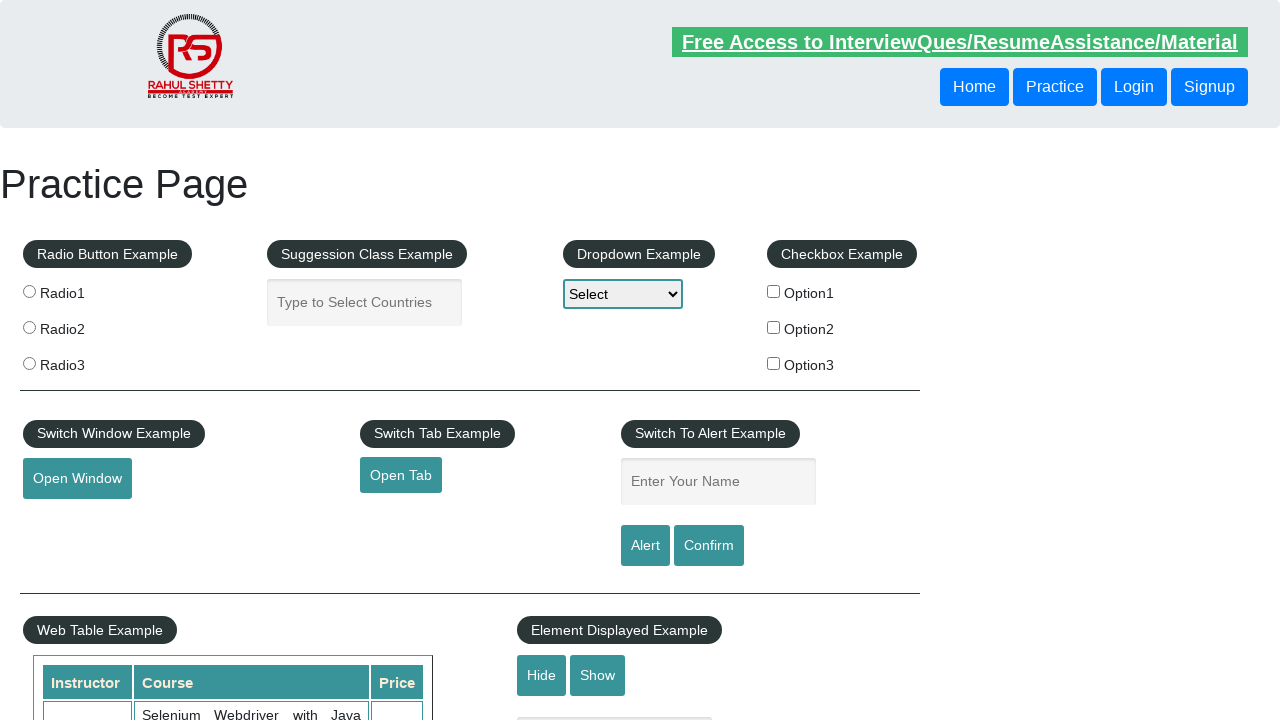

Located first column section in footer
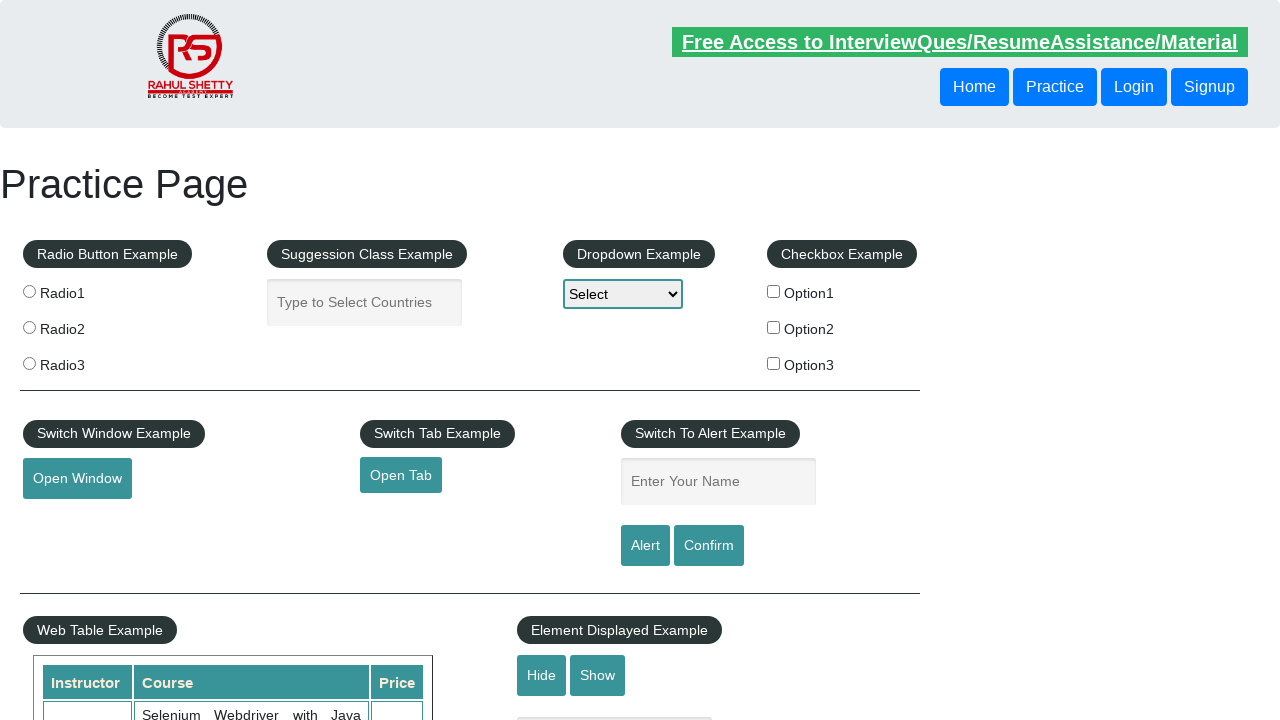

Retrieved all links from column section (0 links)
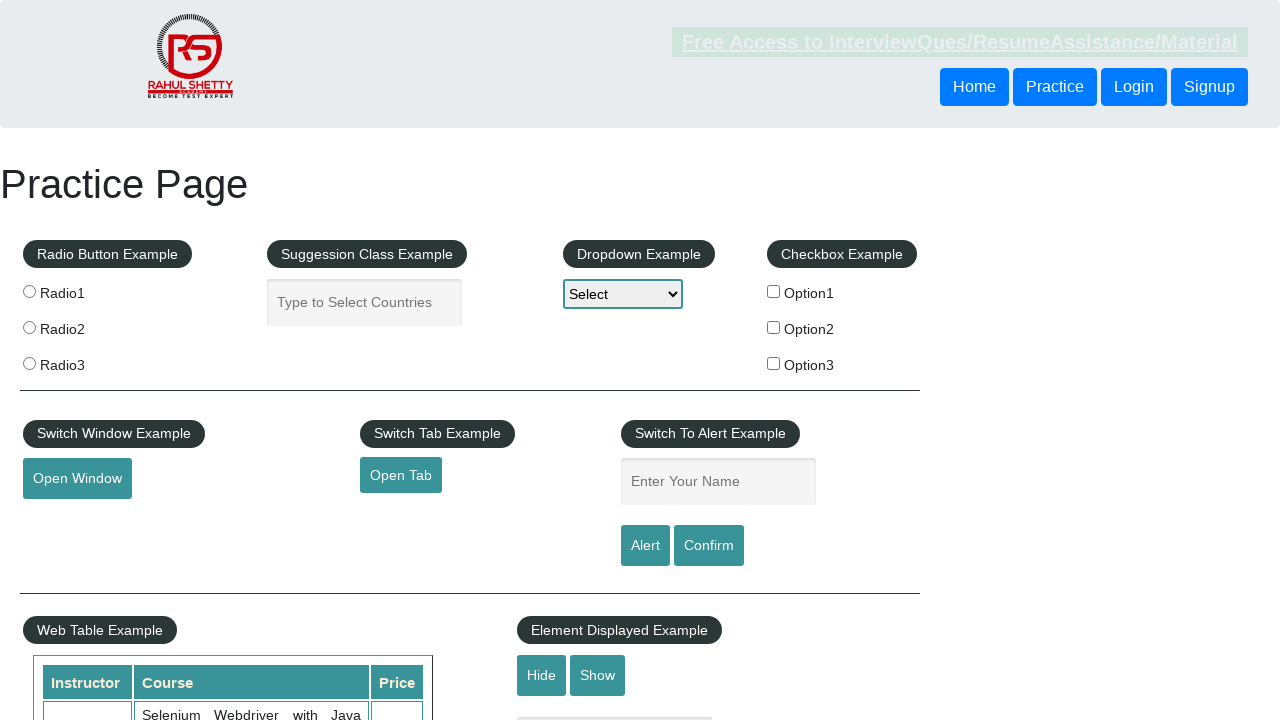

Retrieved all open pages/tabs (1 total)
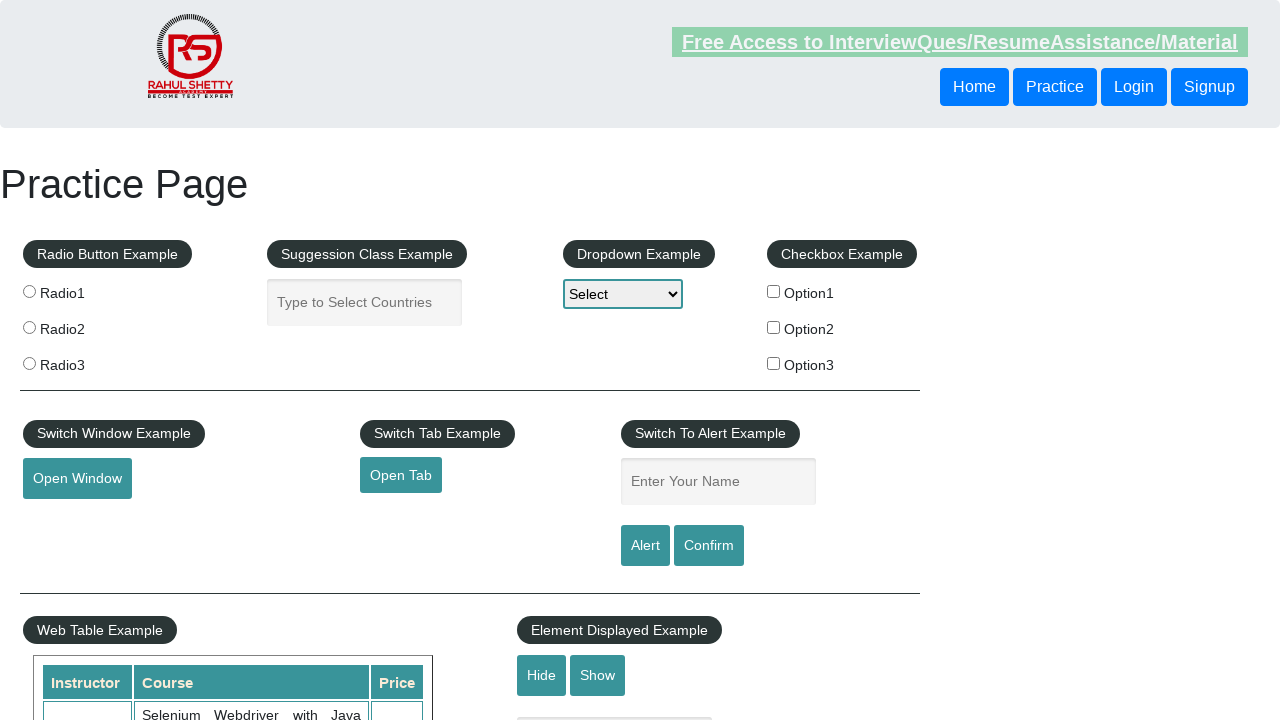

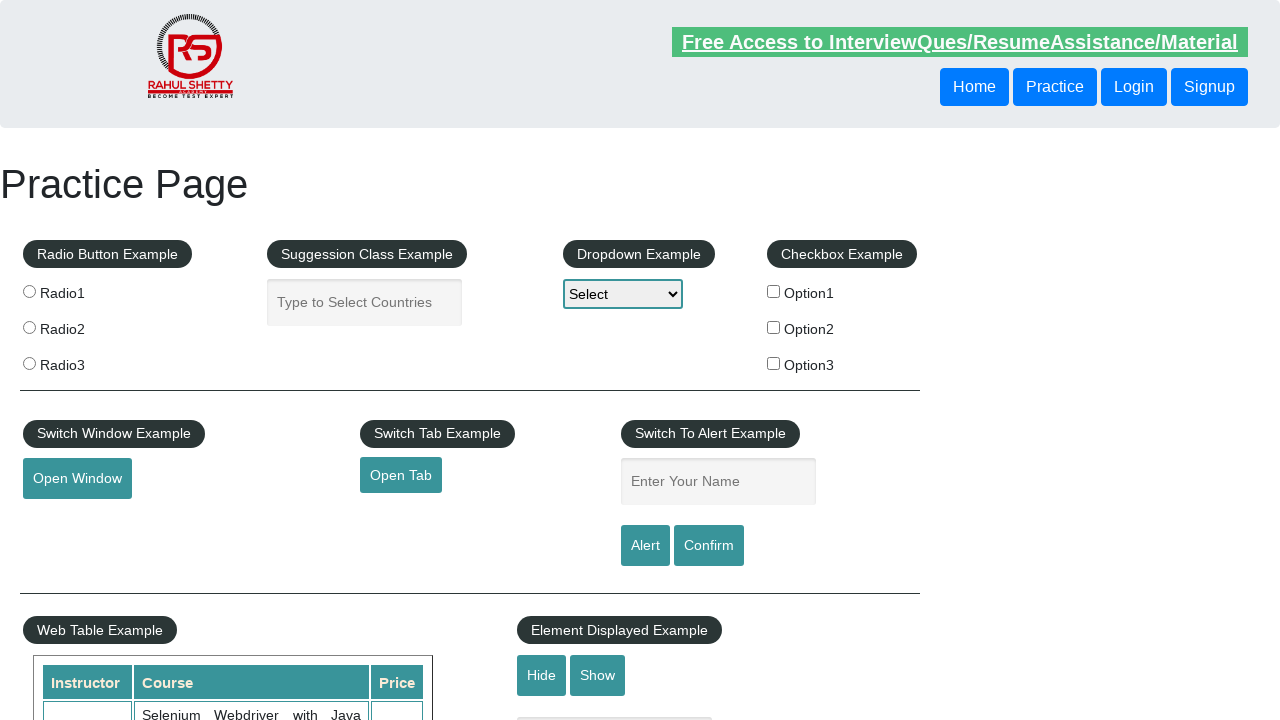